Tests window handling by clicking a link that opens a new window and verifying the new window content

Starting URL: https://the-internet.herokuapp.com/windows

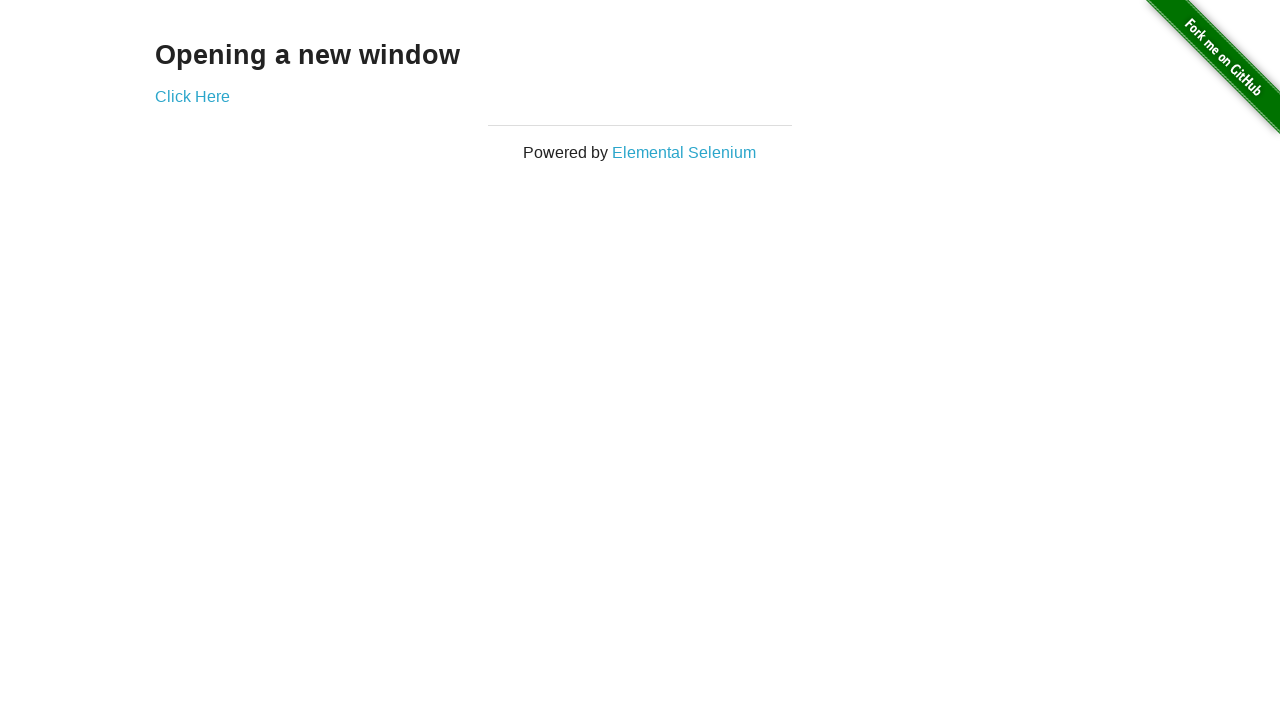

Clicked 'Click Here' link to open new window at (192, 96) on text=Click Here
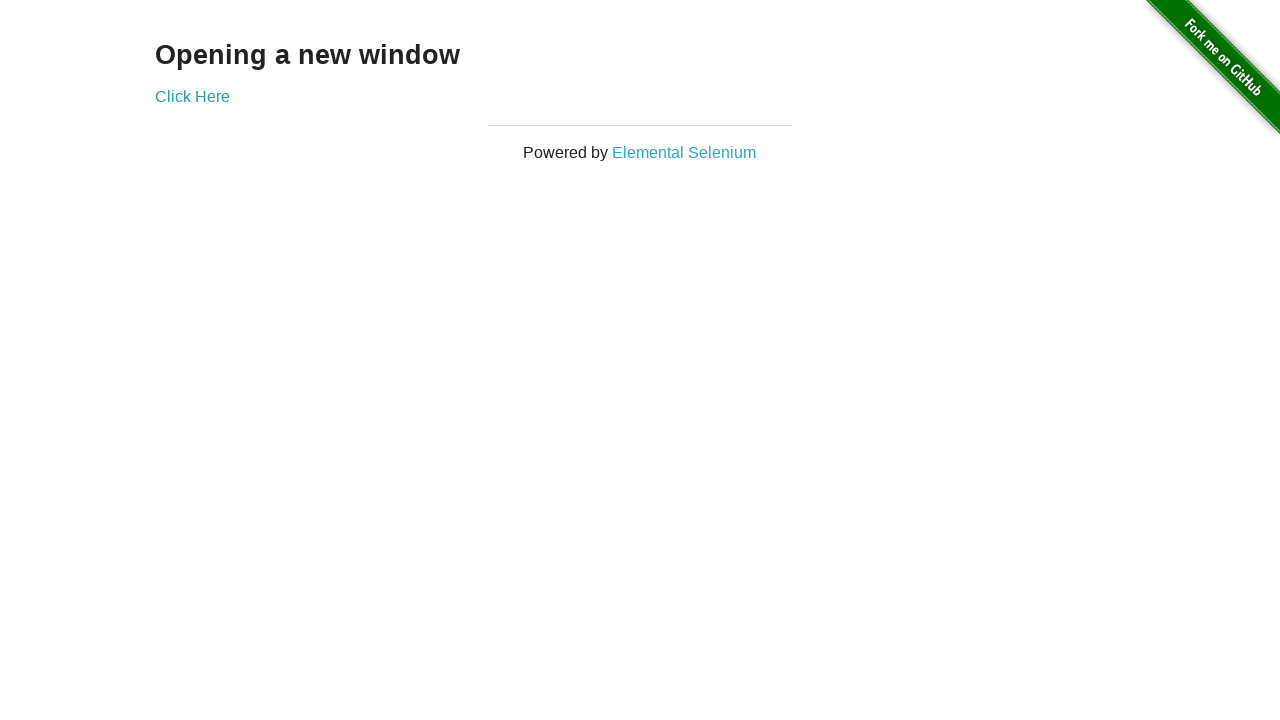

Captured new window/page object
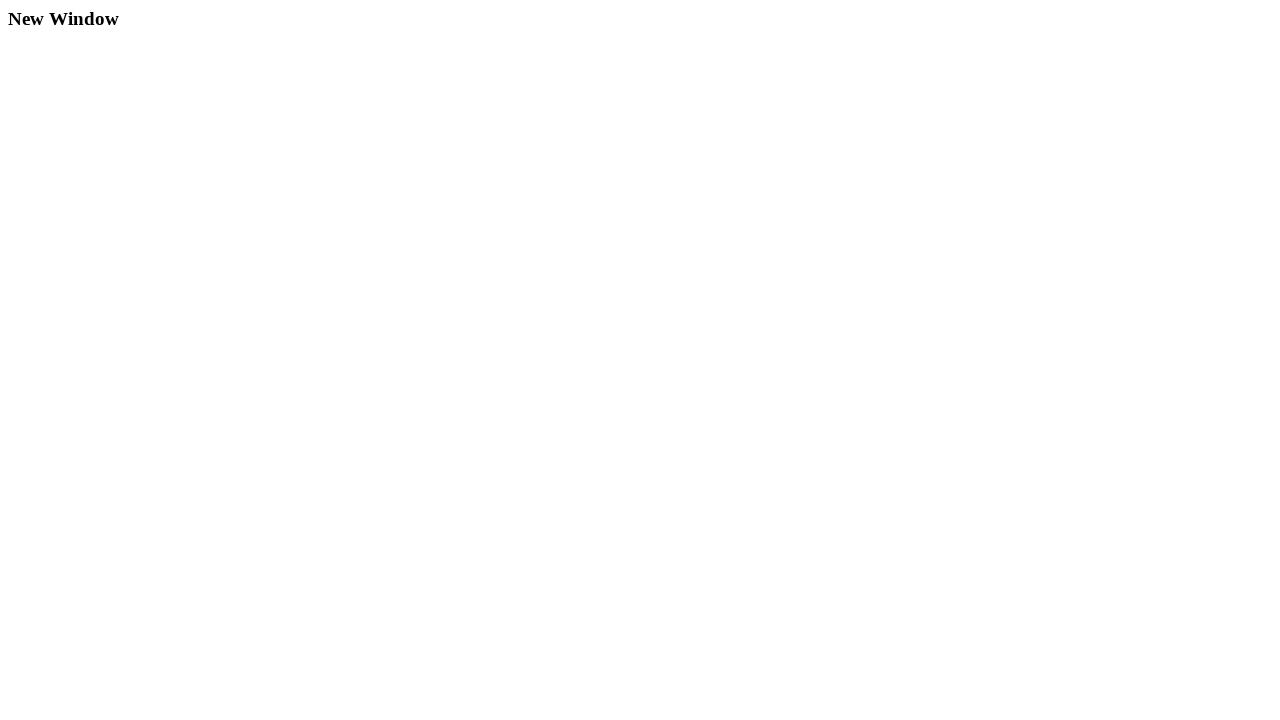

New window page loaded
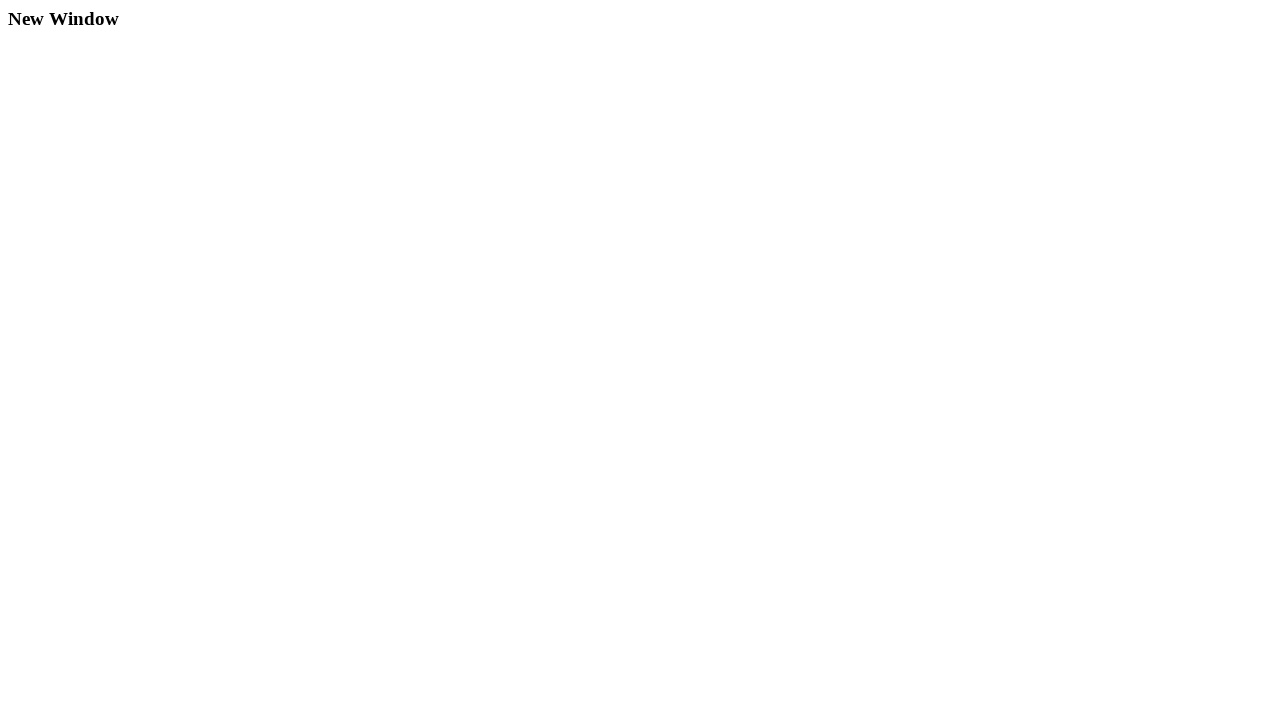

Verified 'New Window' text present in new window content
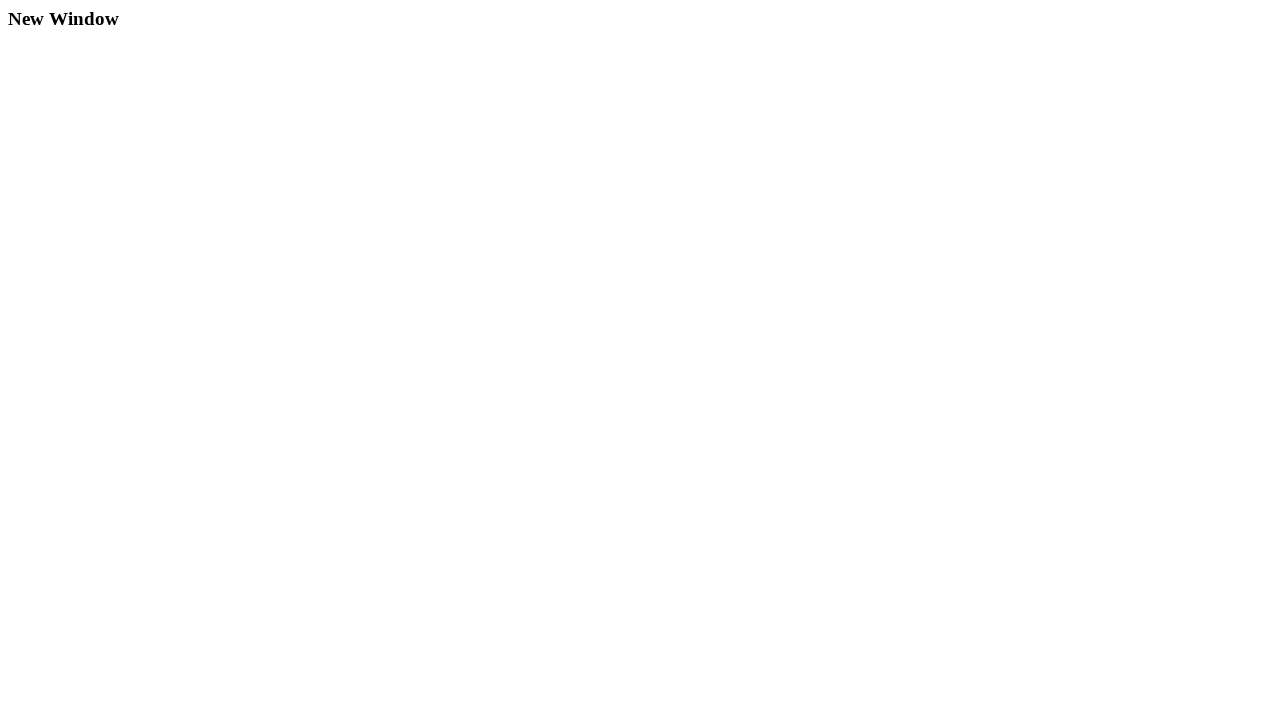

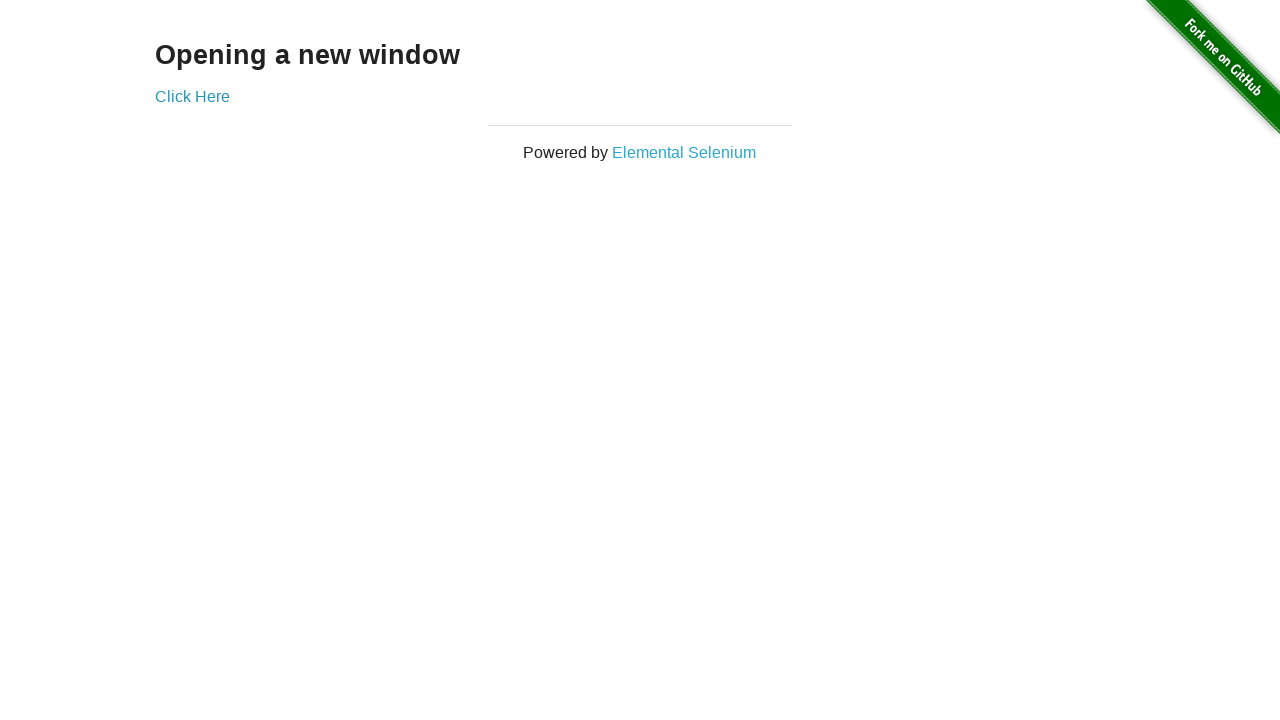